Verifies that the product name displayed on the details page matches the name shown in the product listing

Starting URL: https://www.demoblaze.com

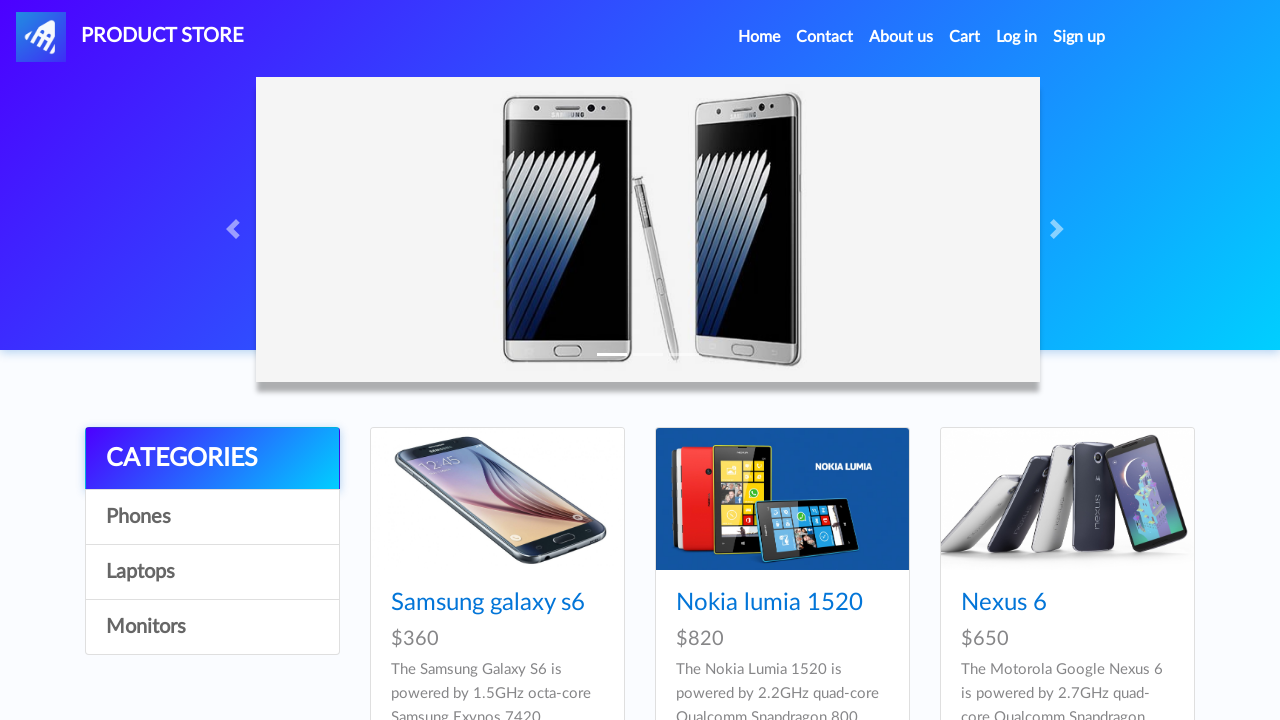

Clicked on Nexus 6 product link from listing at (1004, 603) on a:has-text('Nexus 6')
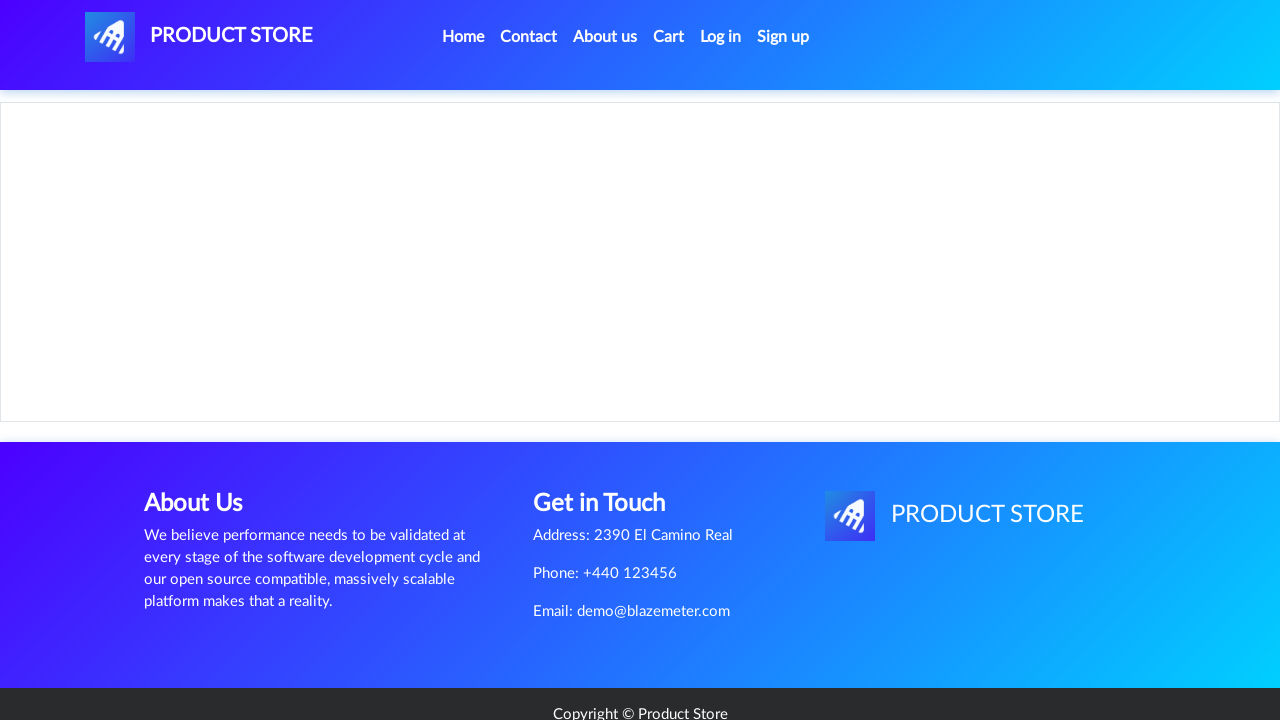

Product details page loaded and product name element is visible
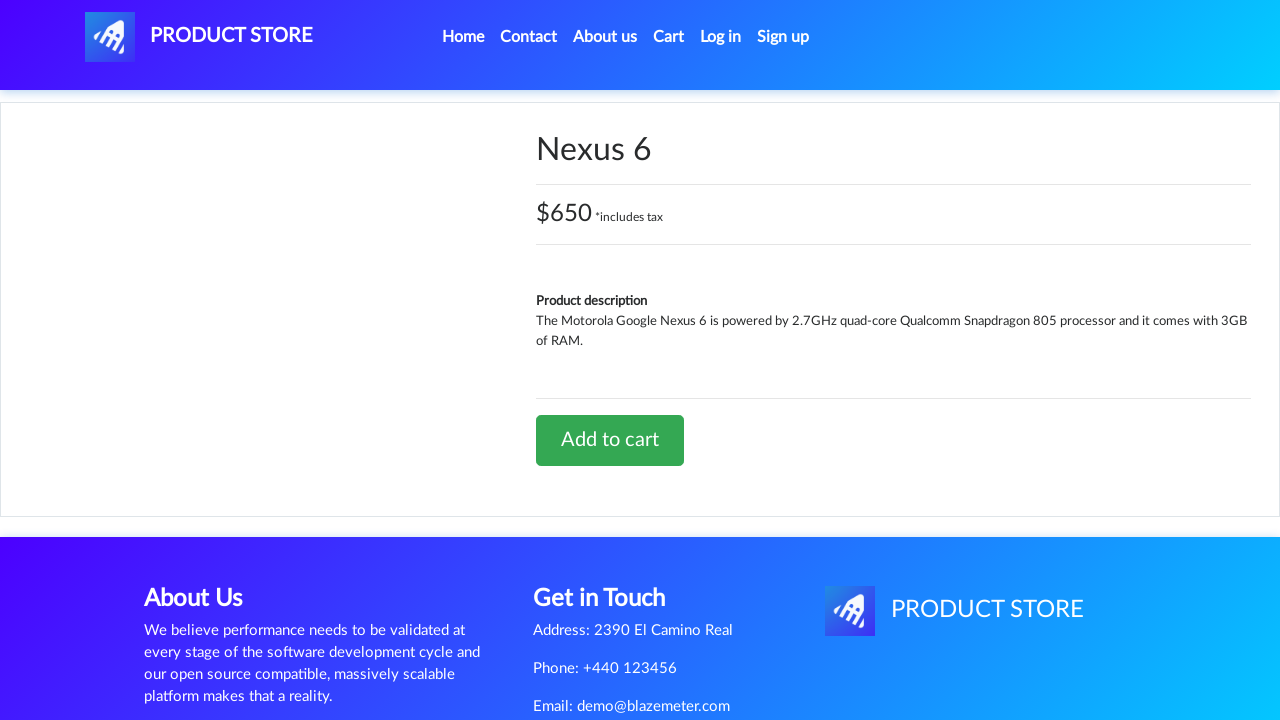

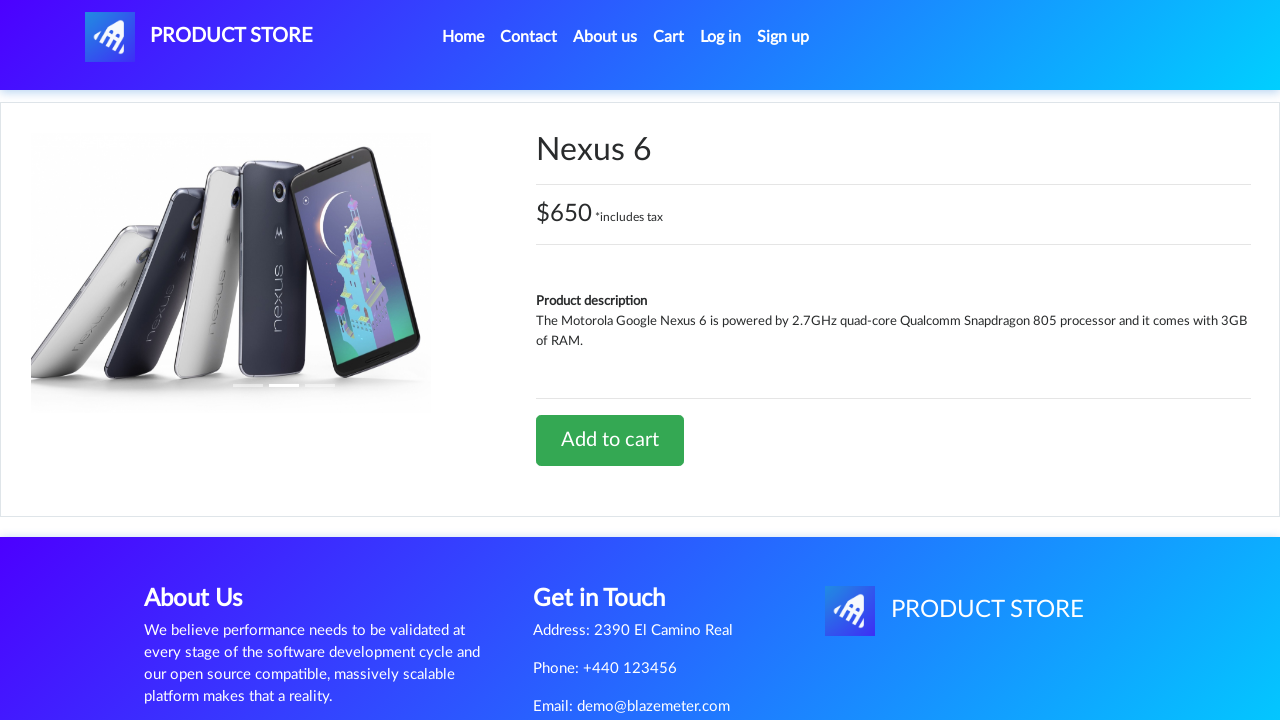